Navigates to the Dashcraft.io homepage to verify the page loads successfully.

Starting URL: https://dashcraft.io/

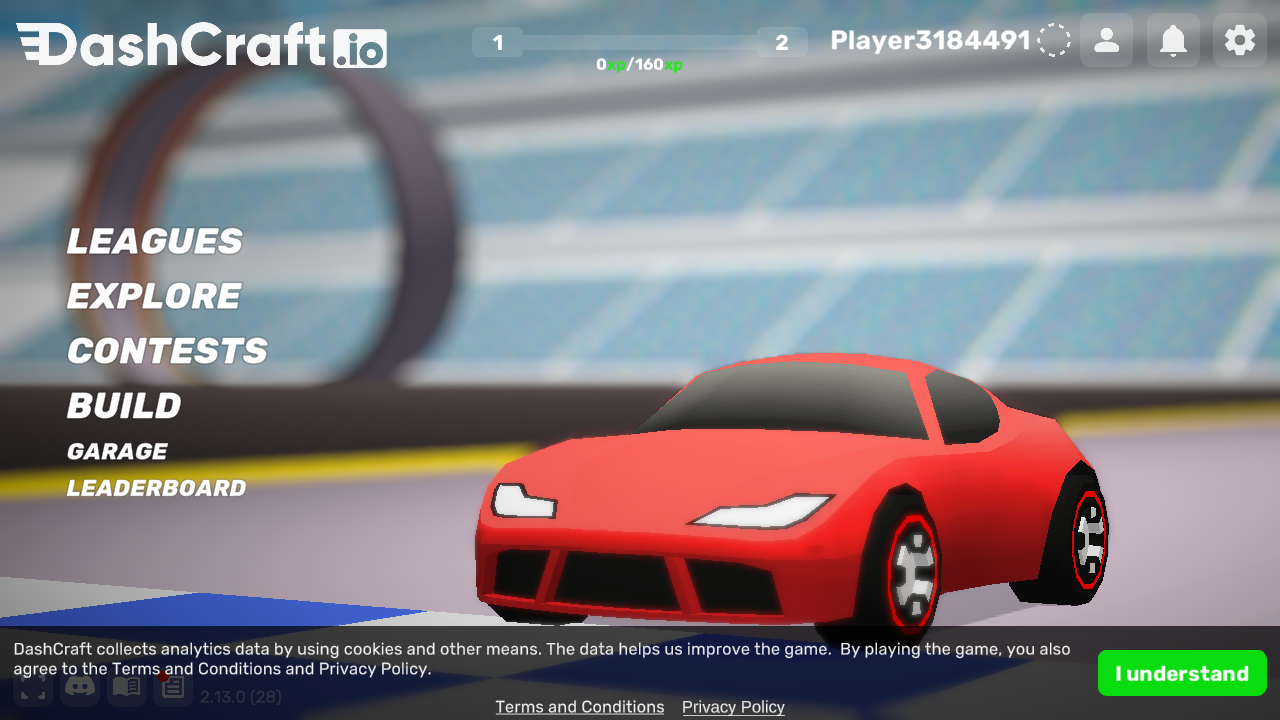

Waited for Dashcraft.io homepage to load (DOM content loaded)
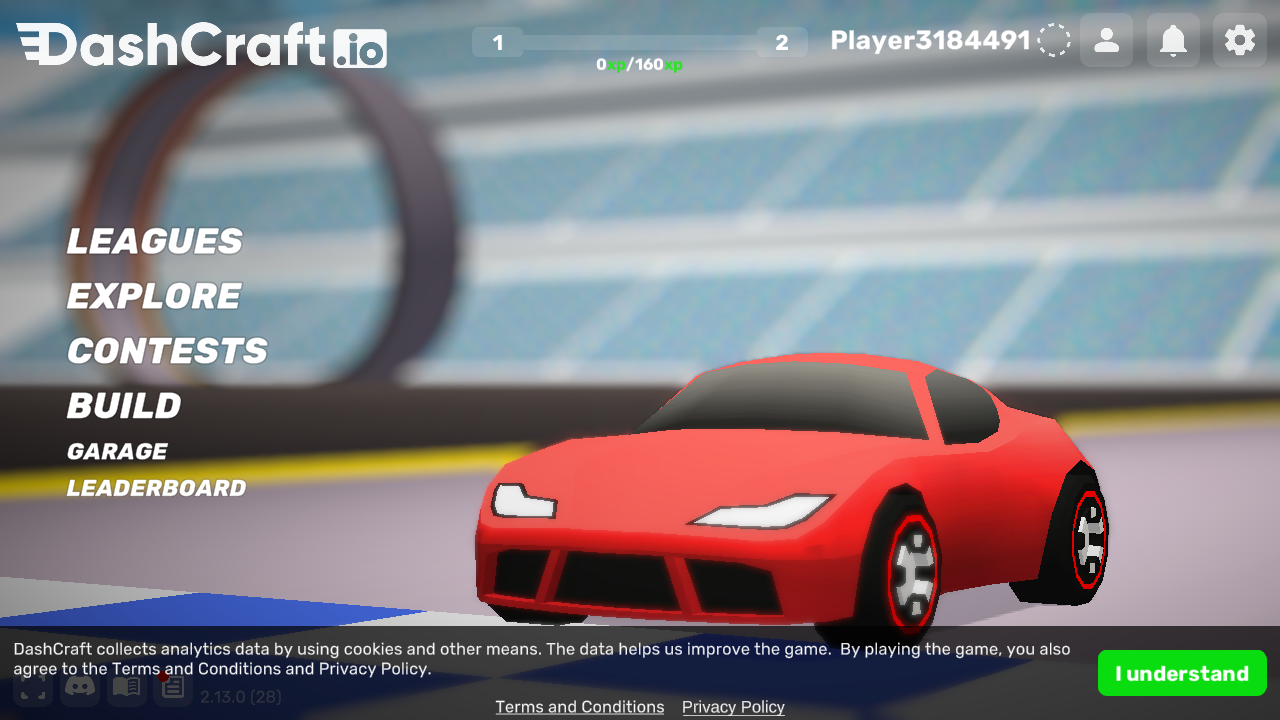

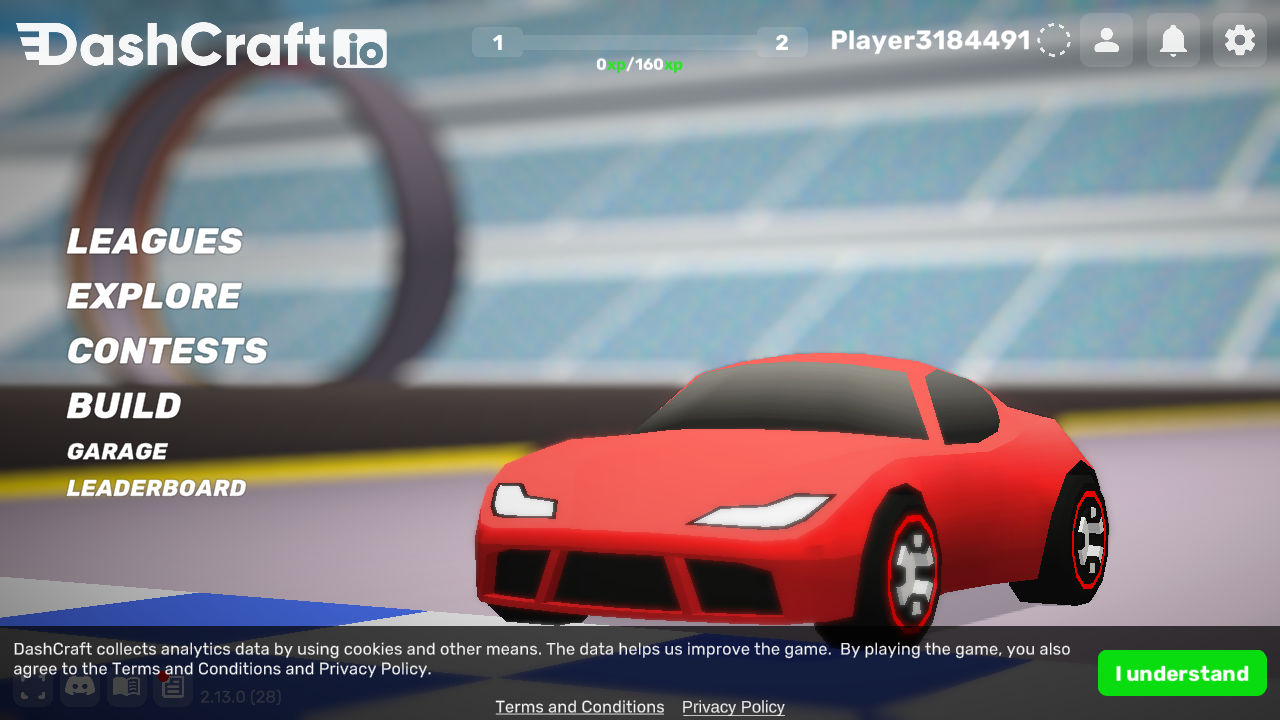